Tests Vue.js dropdown by selecting different options and verifying the selection

Starting URL: https://mikerodham.github.io/vue-dropdowns/

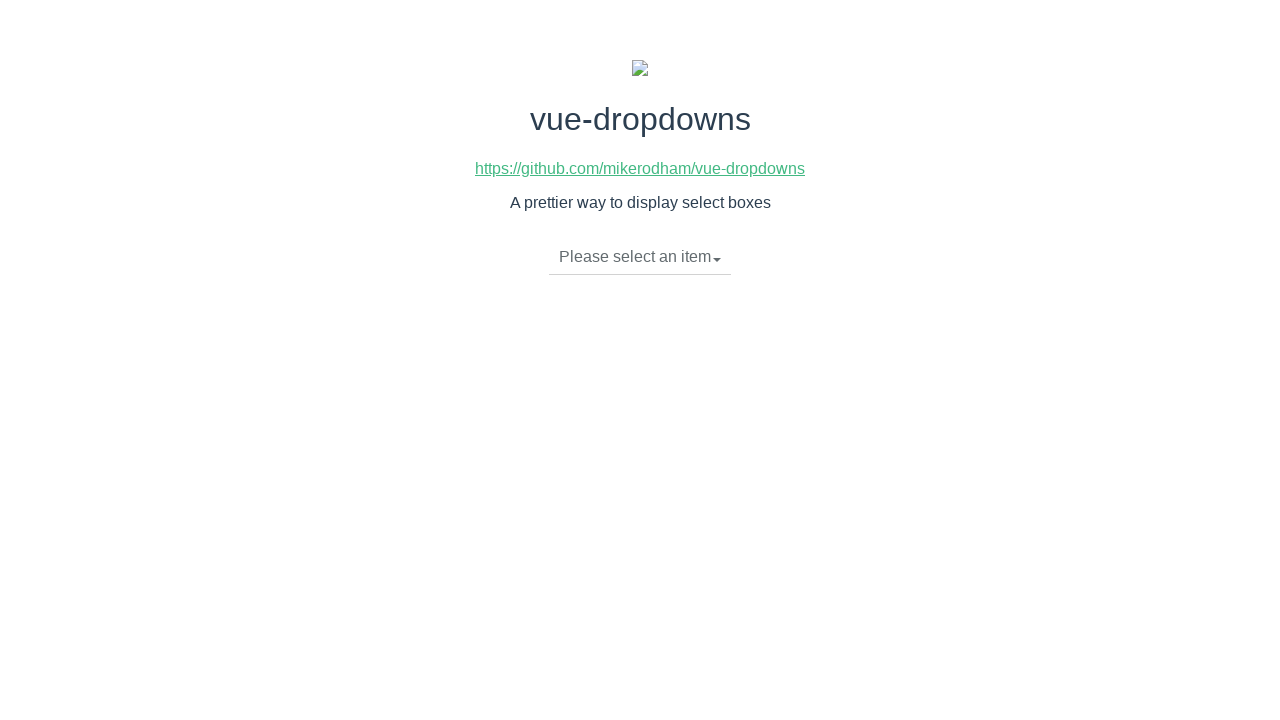

Clicked dropdown toggle to open menu at (640, 257) on li.dropdown-toggle
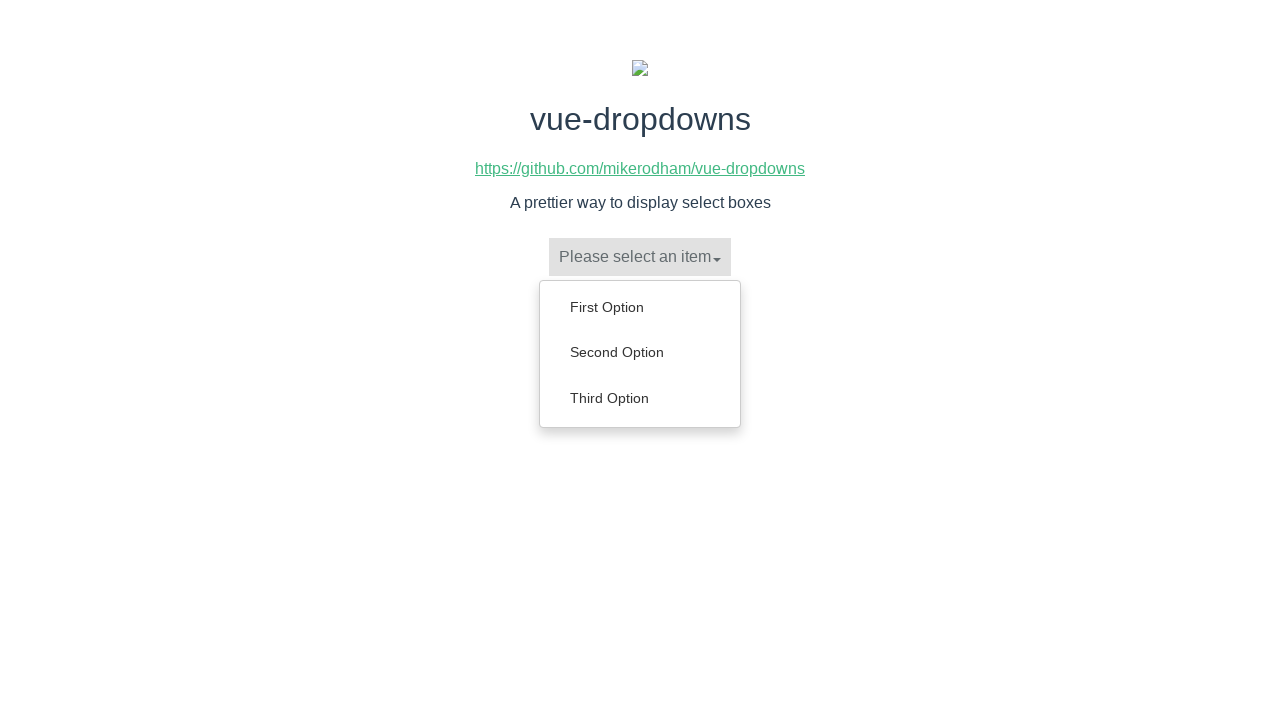

Dropdown menu items loaded
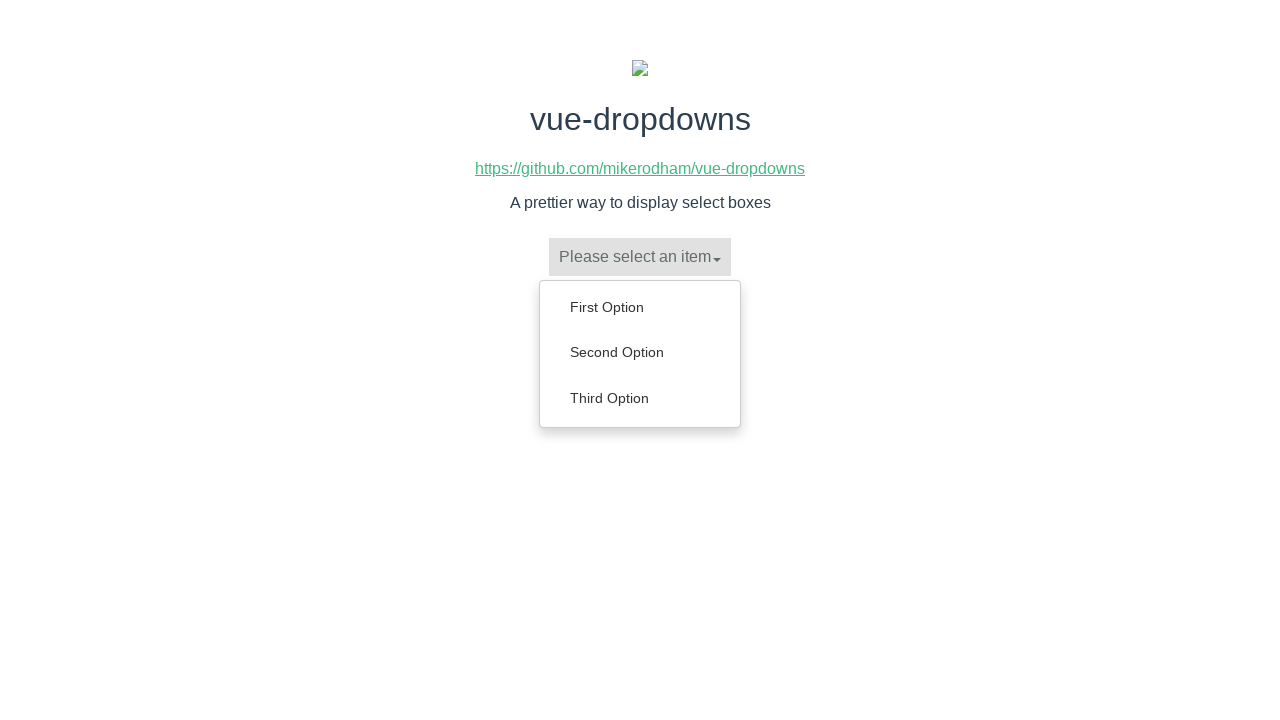

Selected 'First Option' from dropdown at (640, 307) on text=First Option
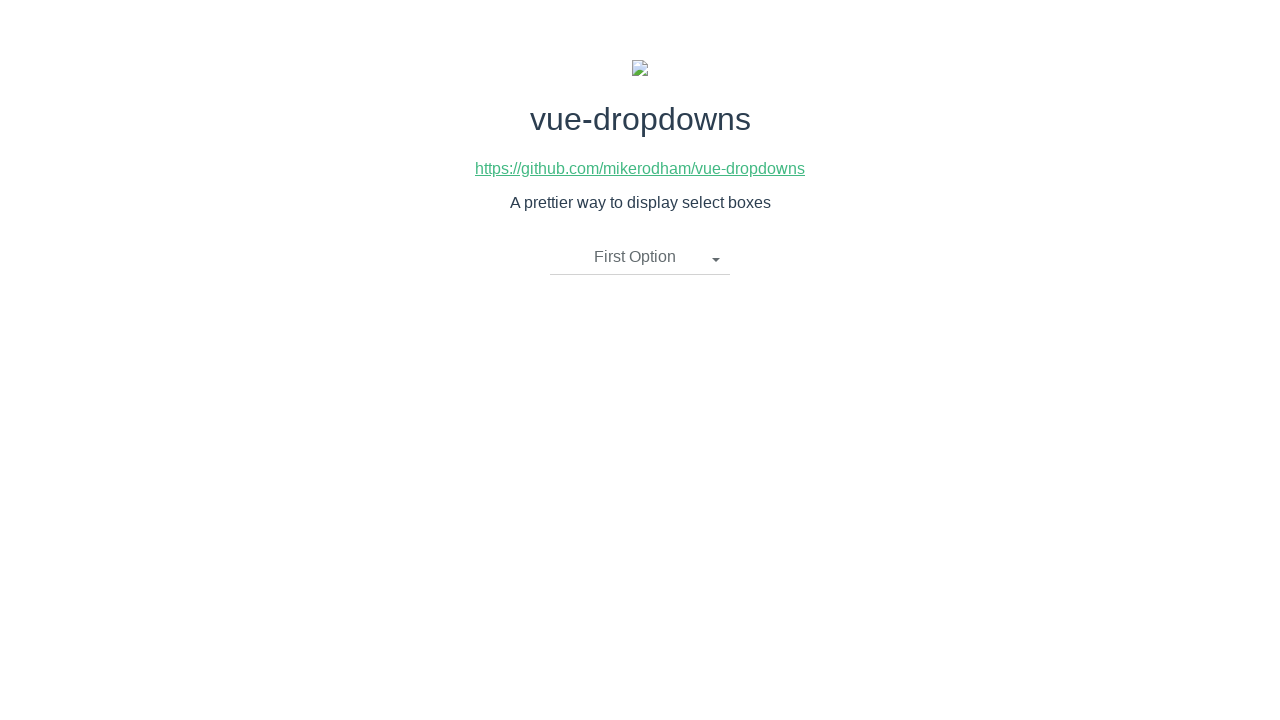

Clicked dropdown toggle to open menu again at (640, 257) on li.dropdown-toggle
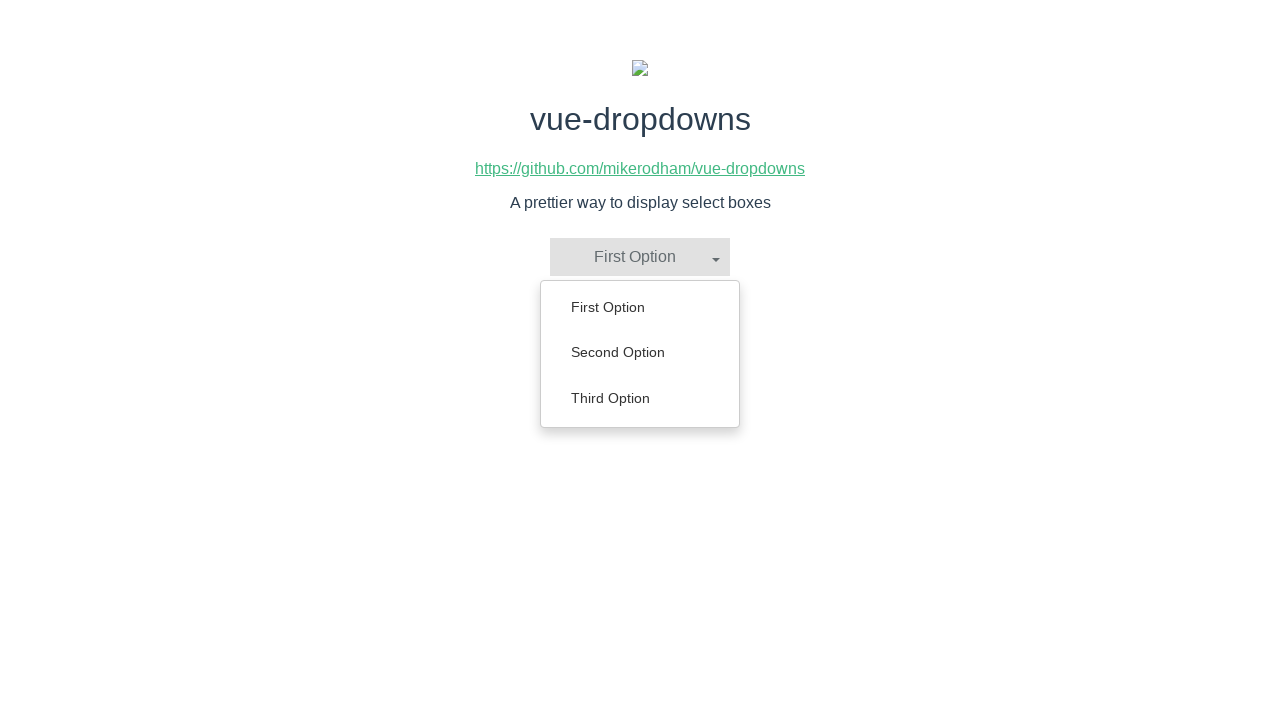

Dropdown menu items loaded
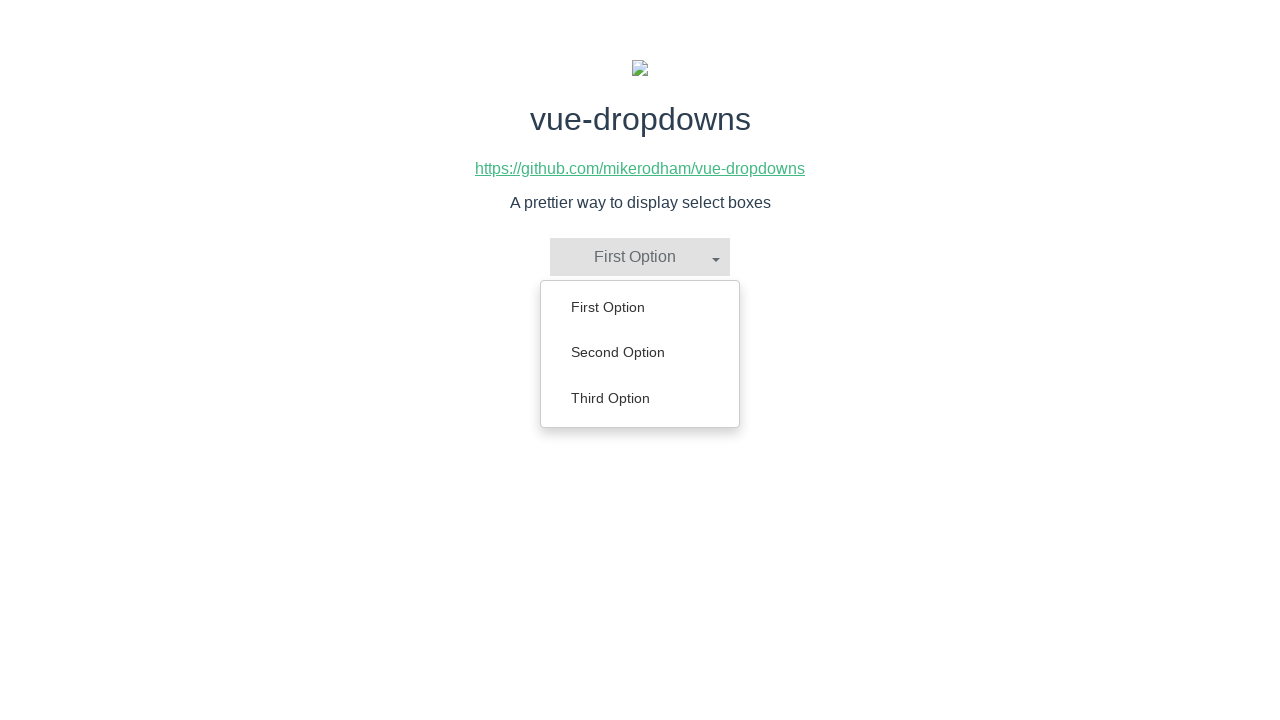

Selected 'Third Option' from dropdown at (640, 398) on text=Third Option
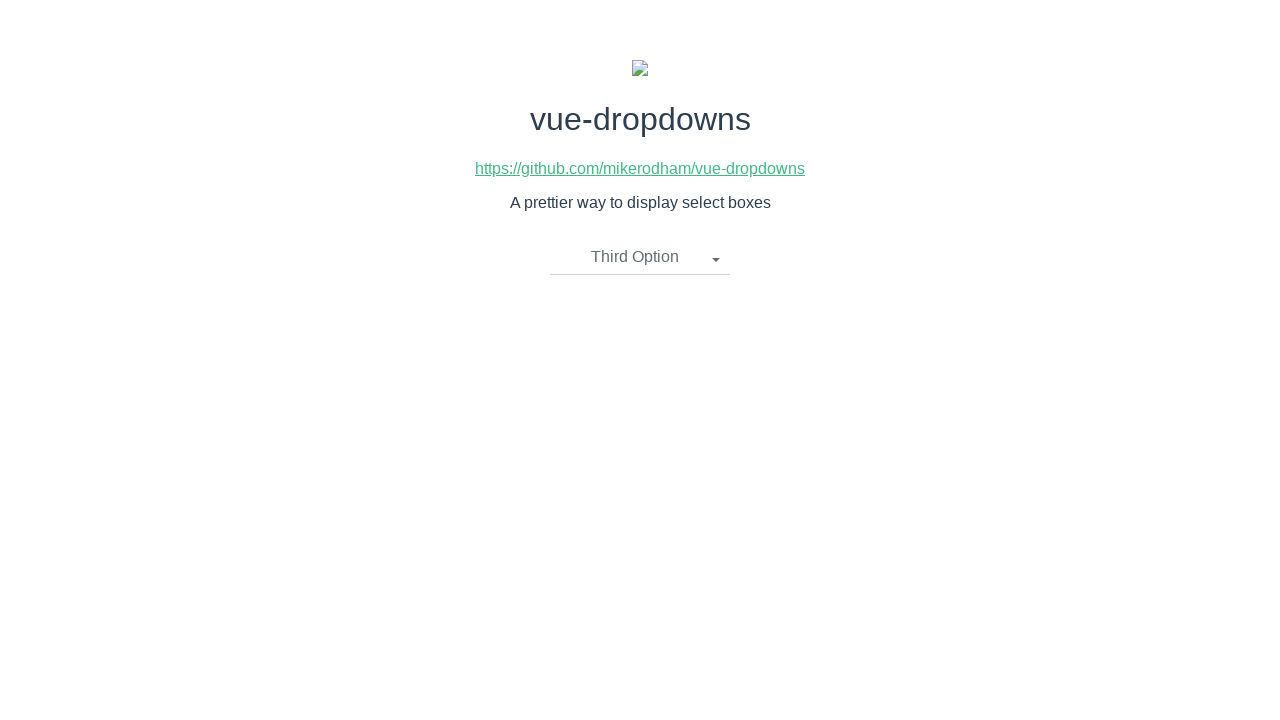

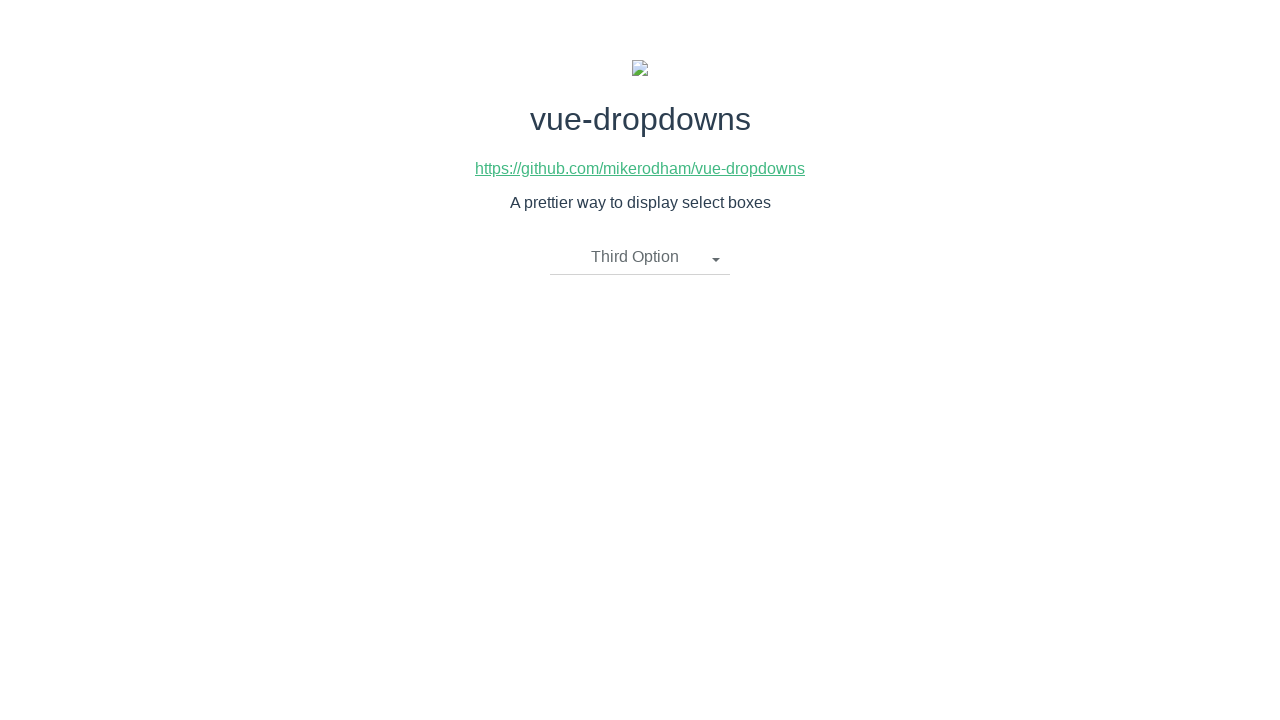